Tests delayed alert interaction by clicking a button and accepting an alert that appears after a delay

Starting URL: https://demoqa.com/alerts

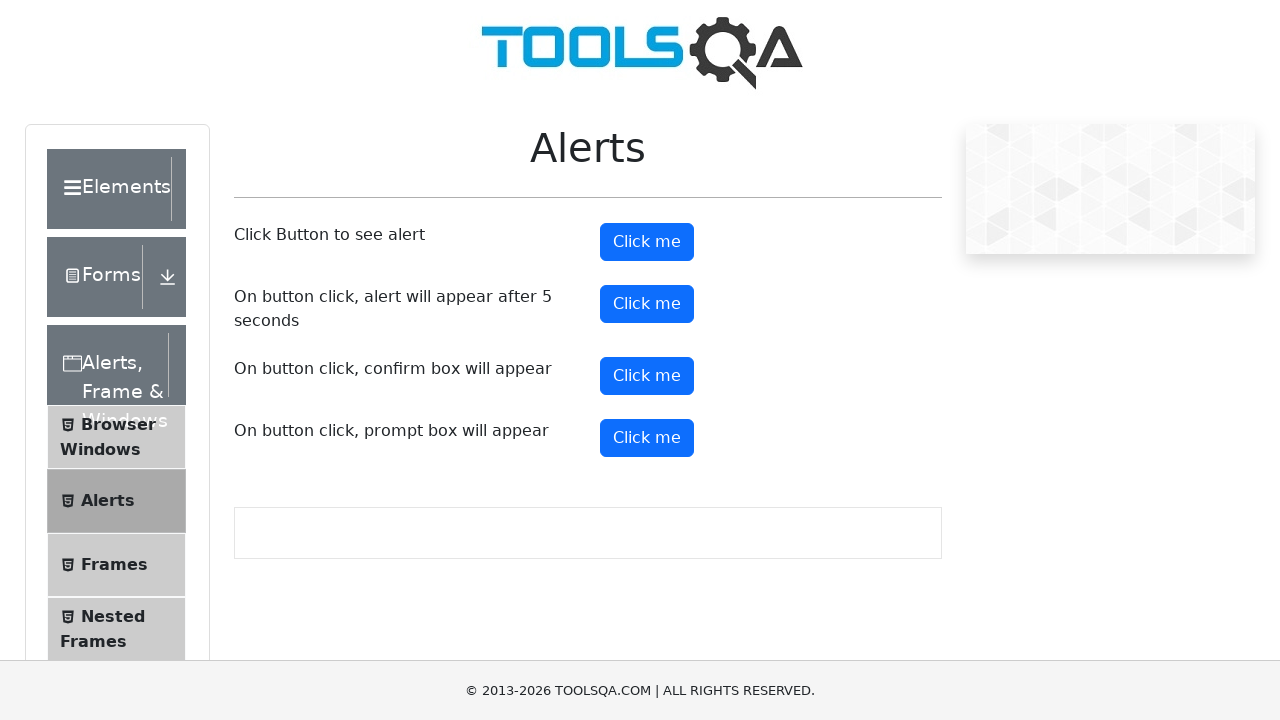

Set up dialog handler to automatically accept alerts
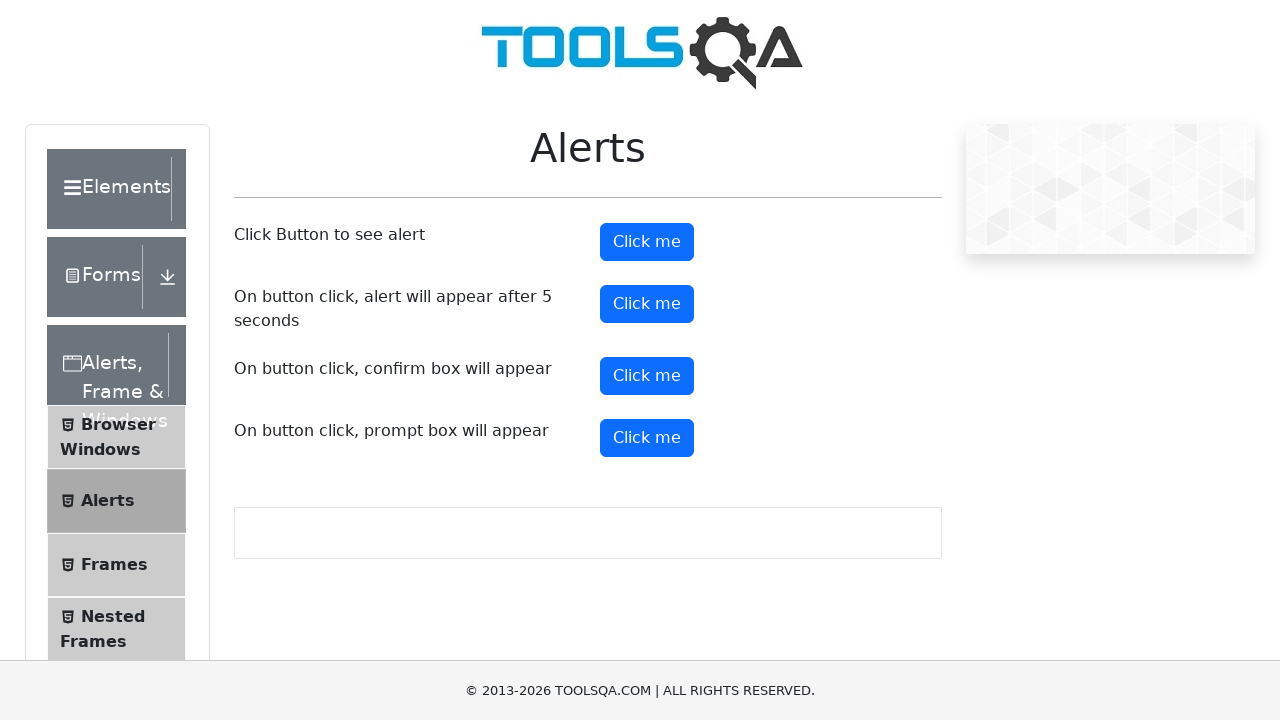

Clicked button to trigger delayed alert at (647, 304) on xpath=//button[@id='timerAlertButton']
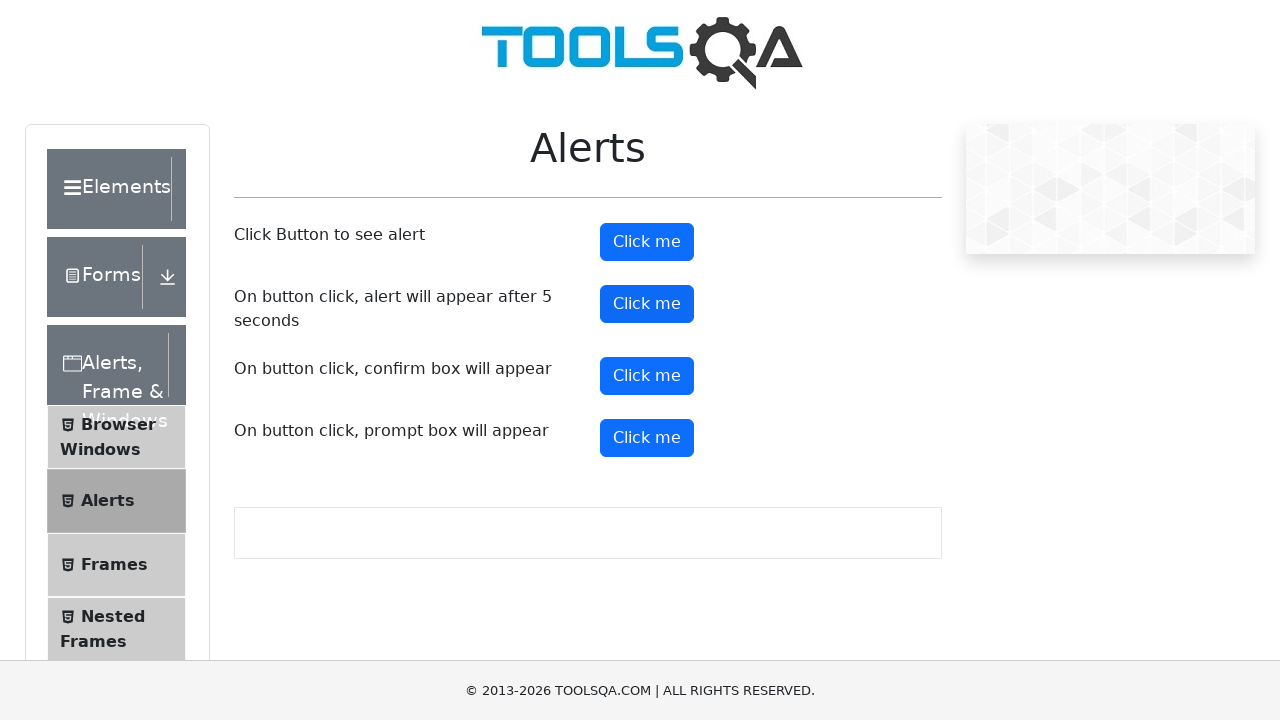

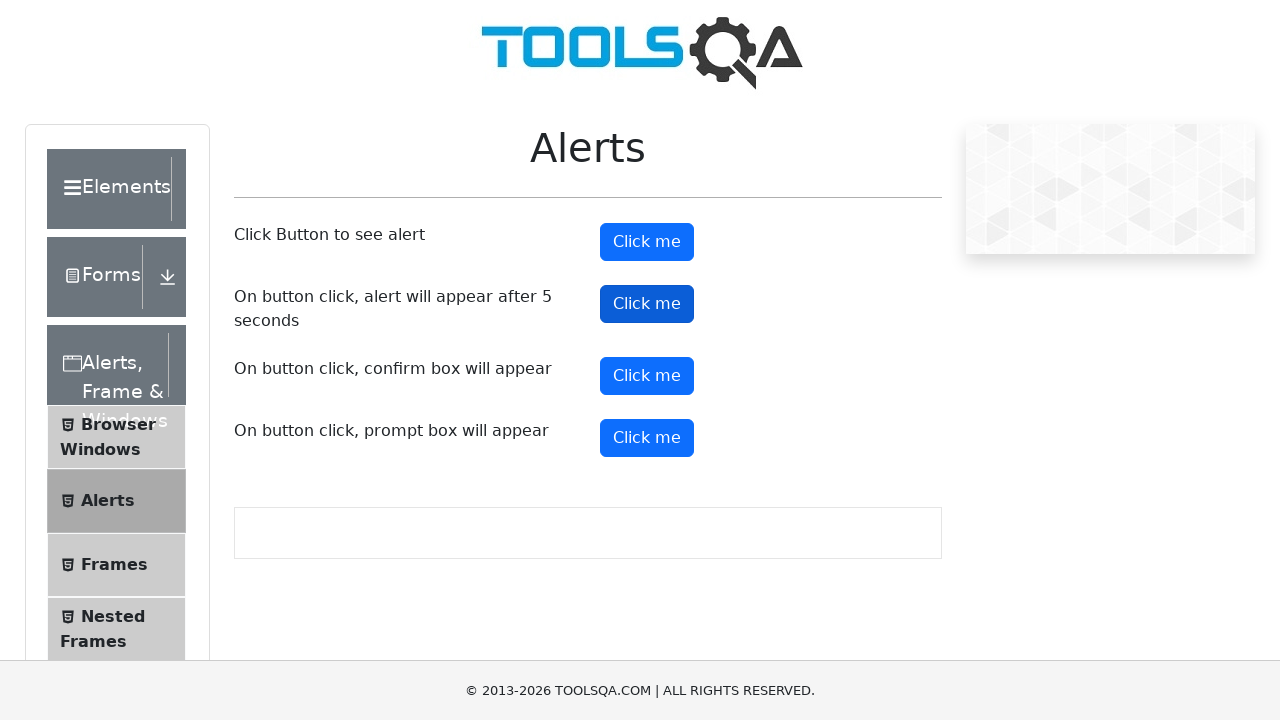